Tests scrolling to an iframe element to bring it into viewport

Starting URL: https://www.selenium.dev/selenium/web/scrolling_tests/frame_with_nested_scrolling_frame_out_of_view.html

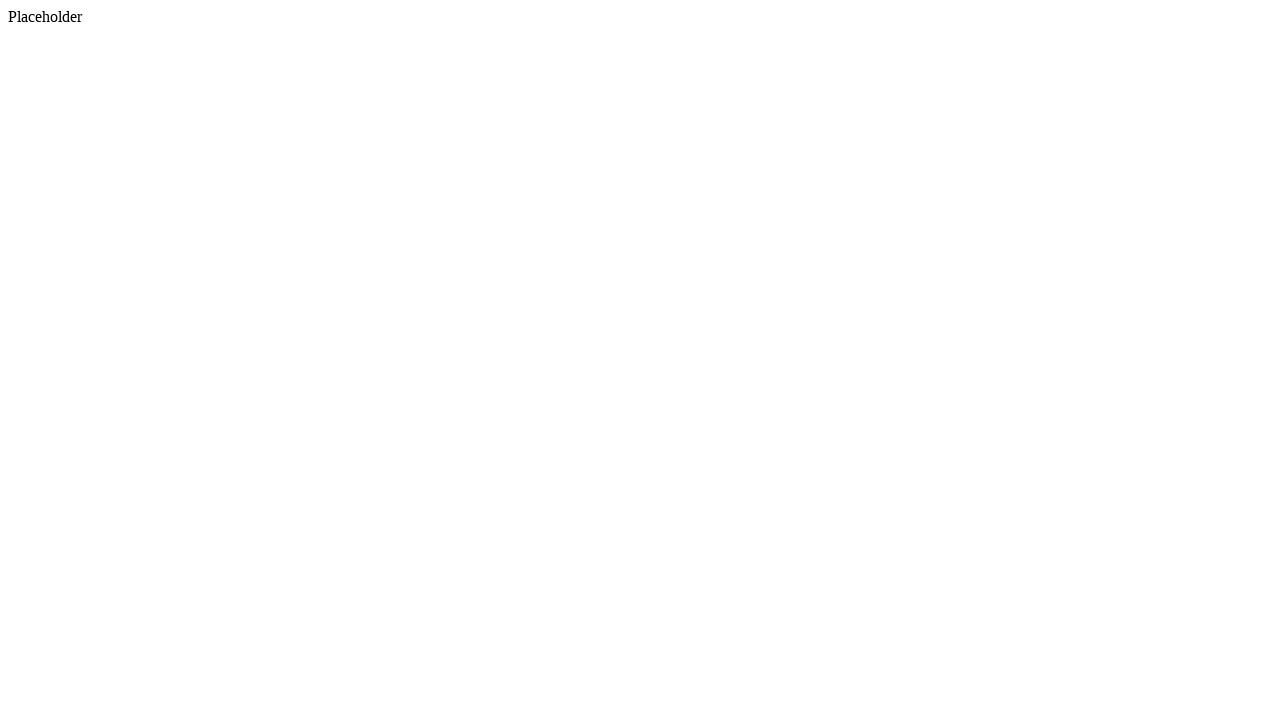

Located the first iframe element
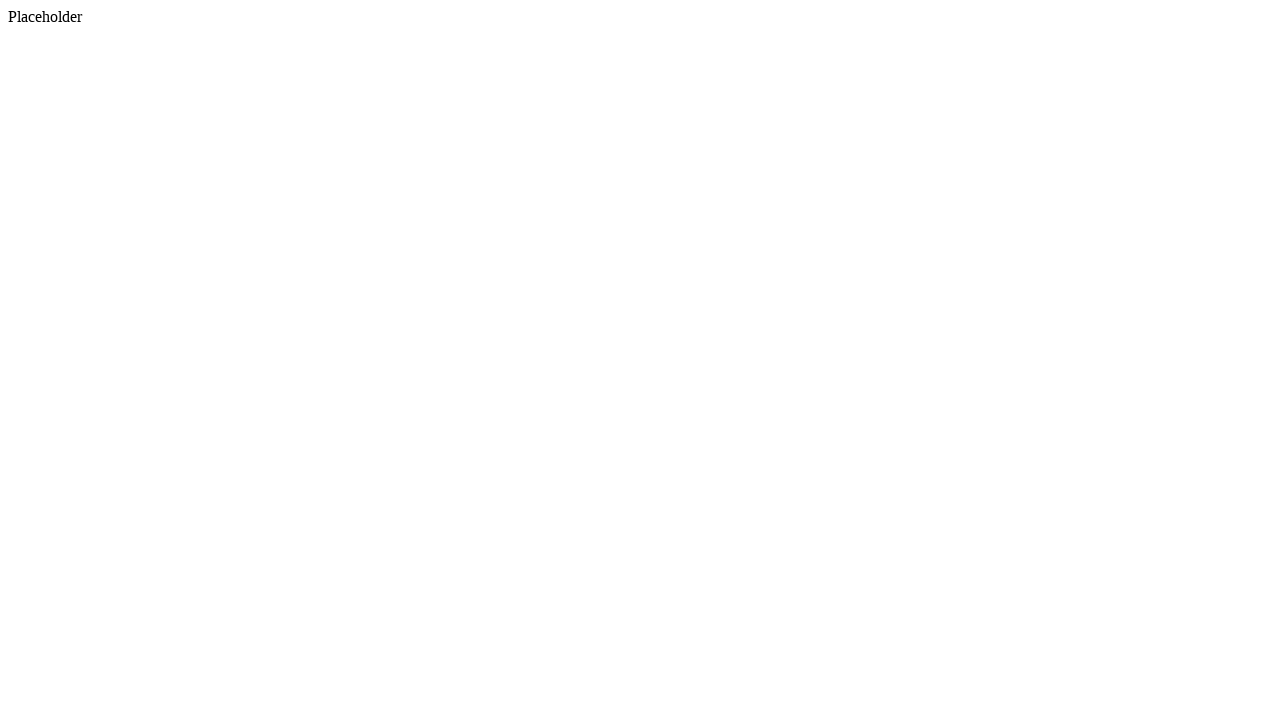

Scrolled iframe into viewport using scroll_into_view_if_needed()
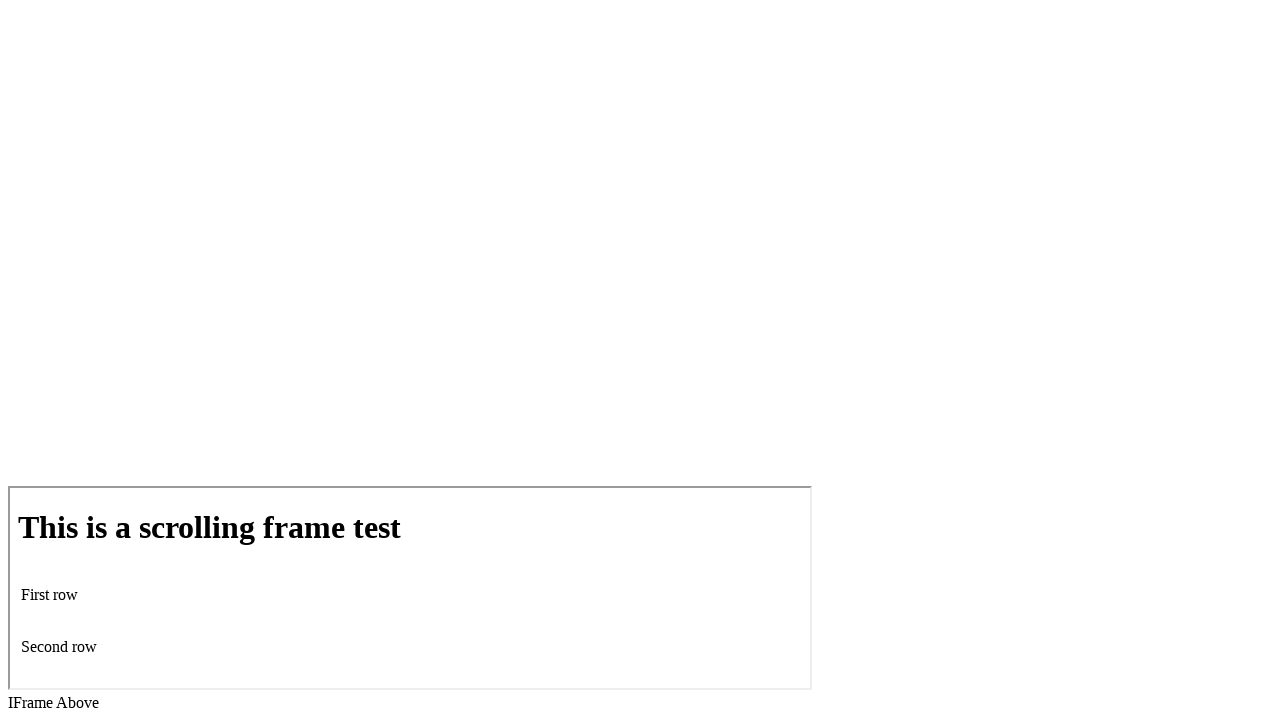

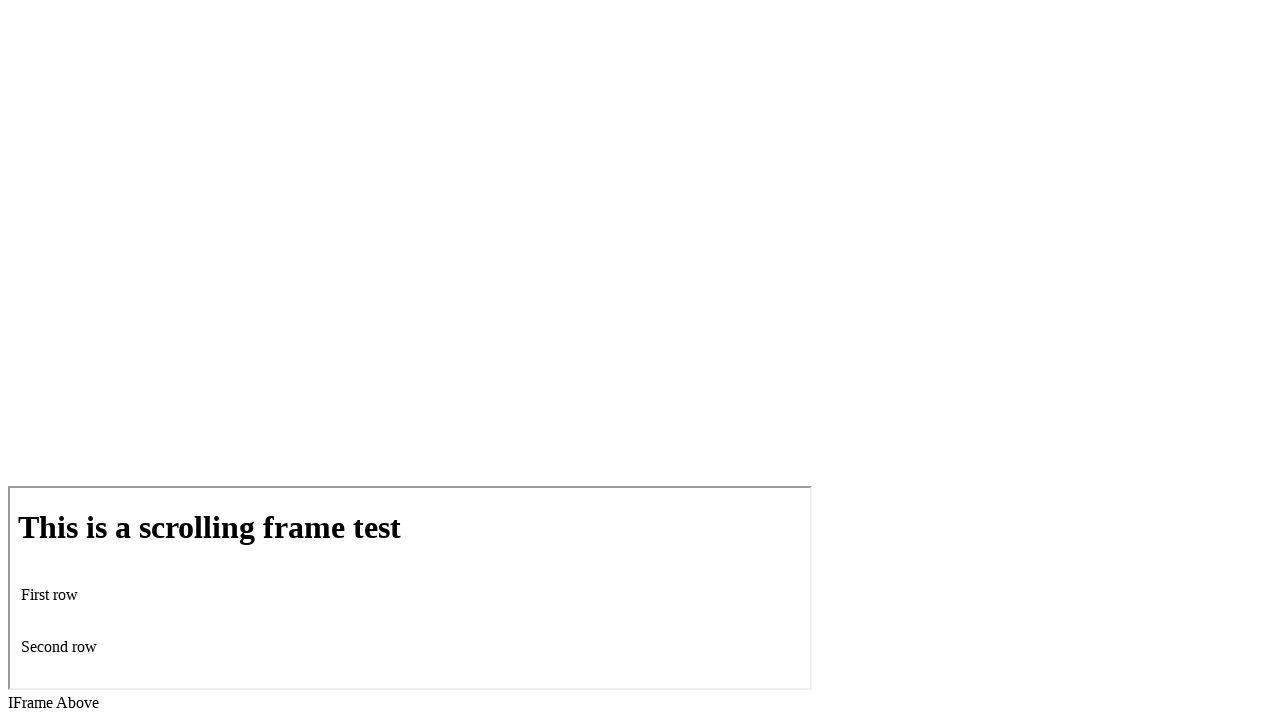